Tests form validation with invalid day (50), verifying date error is displayed

Starting URL: https://elenarivero.github.io/ejercicio3/index.html

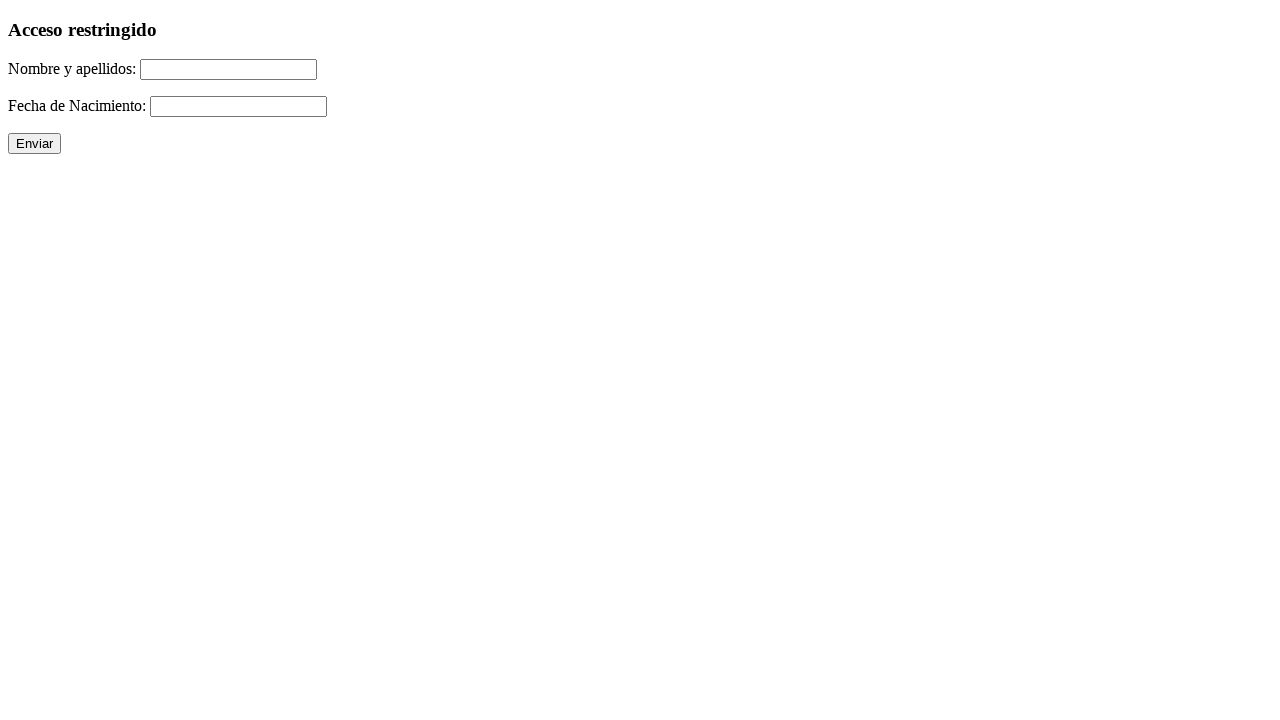

Filled name field with 'Jesus Garcia-Pereira' on #nomap
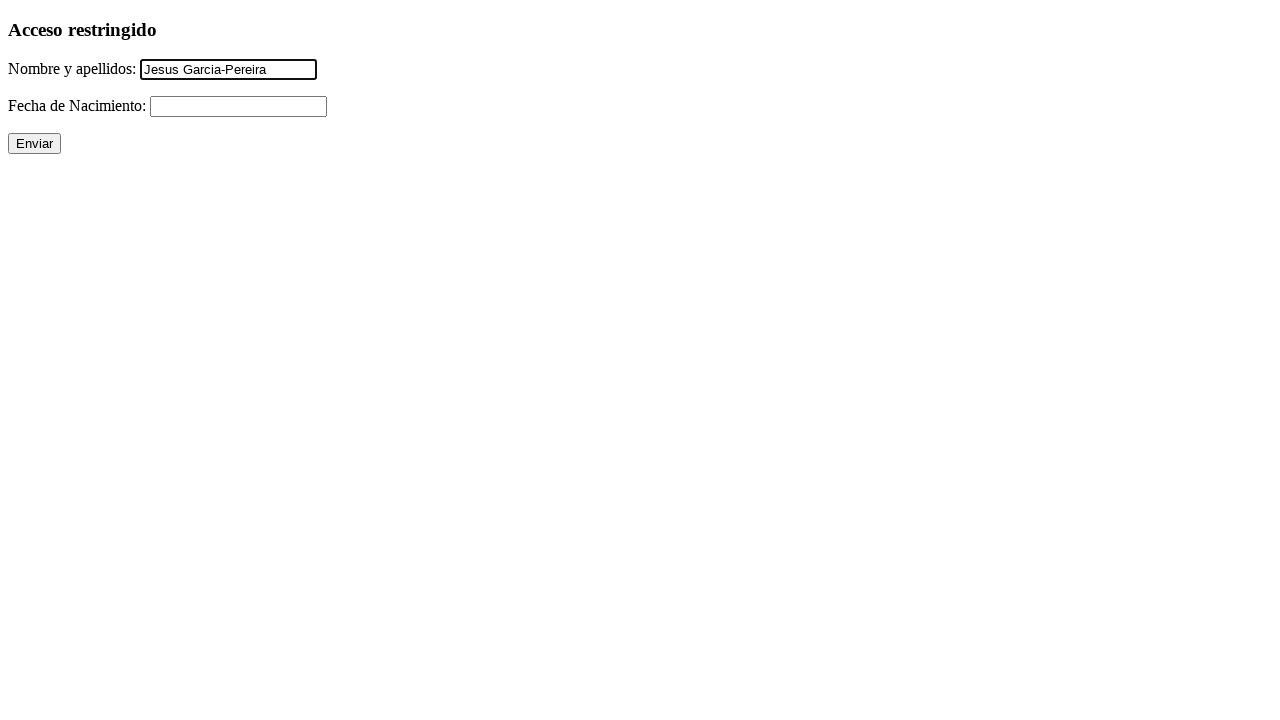

Filled date field with invalid day '50/07/1990' on #fecha
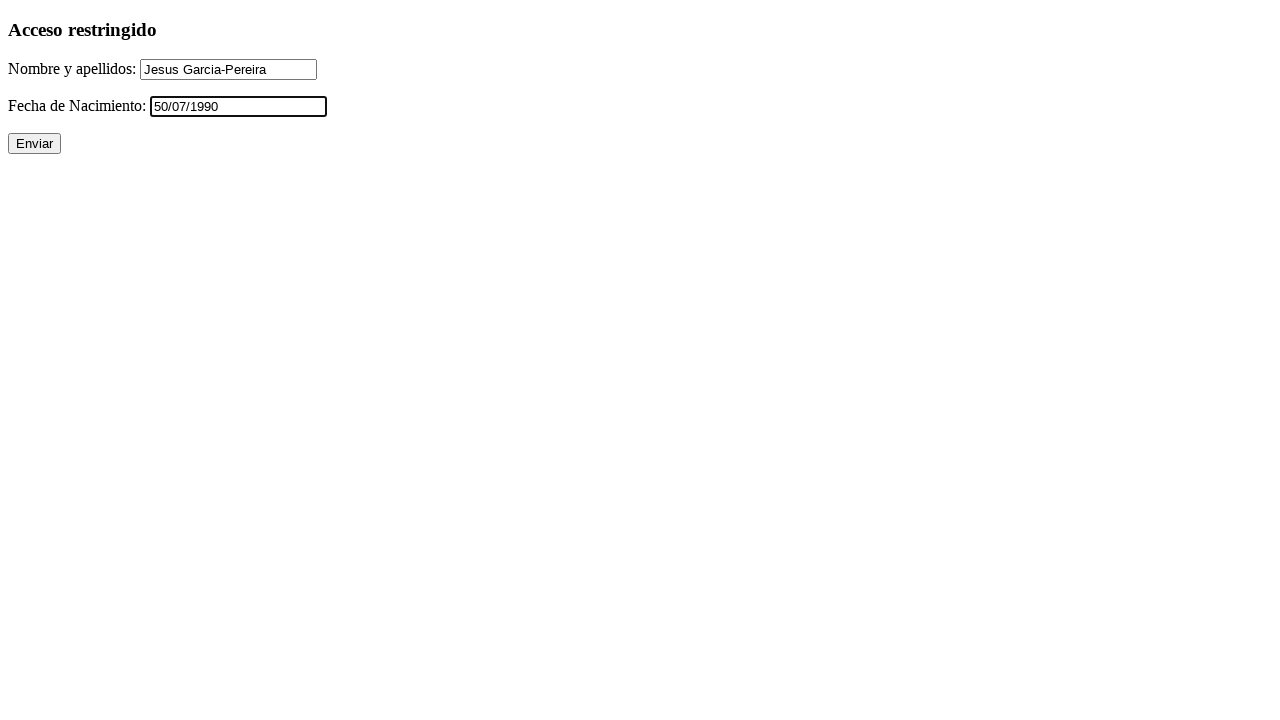

Clicked submit button at (34, 144) on input[value='Enviar']
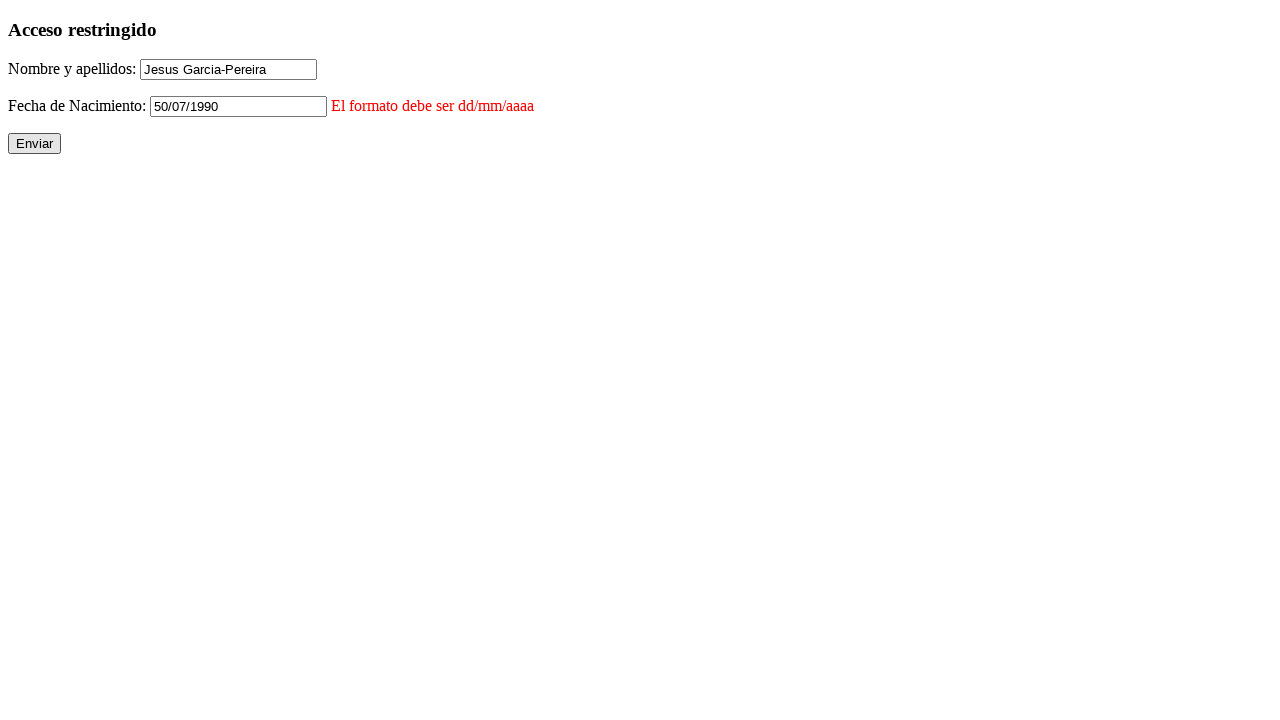

Date error element appeared, verifying form validation caught invalid day
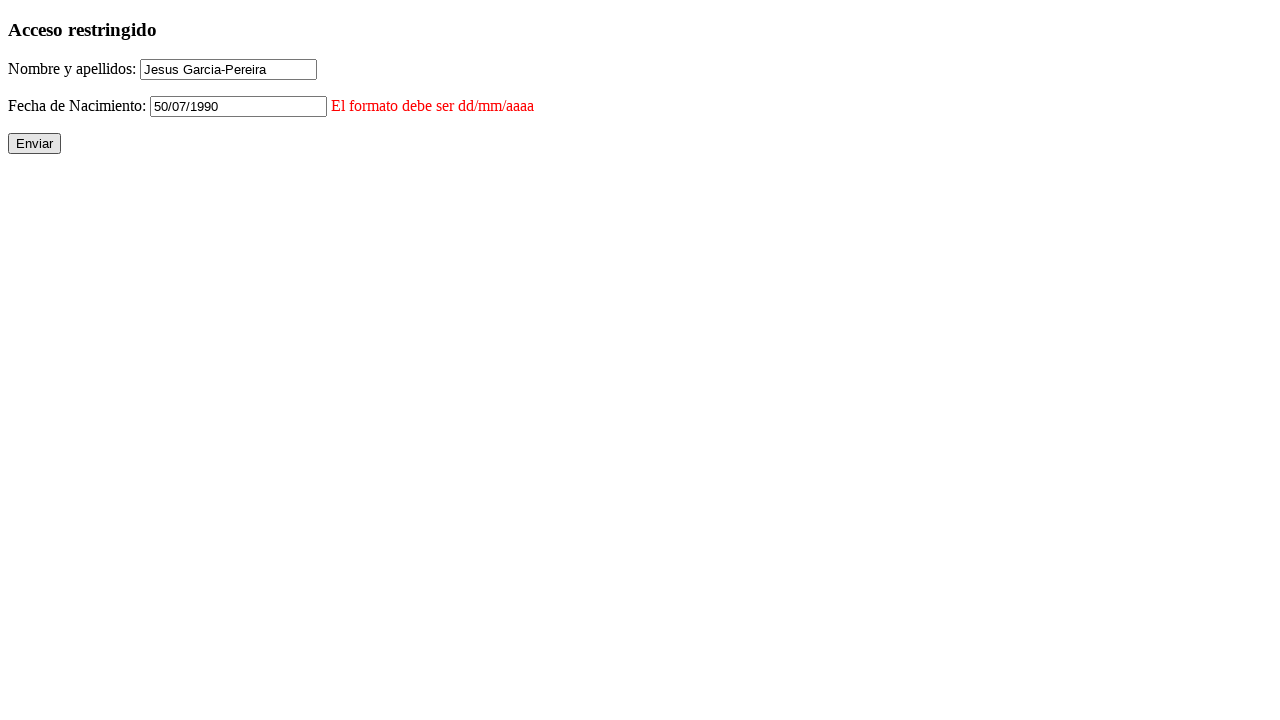

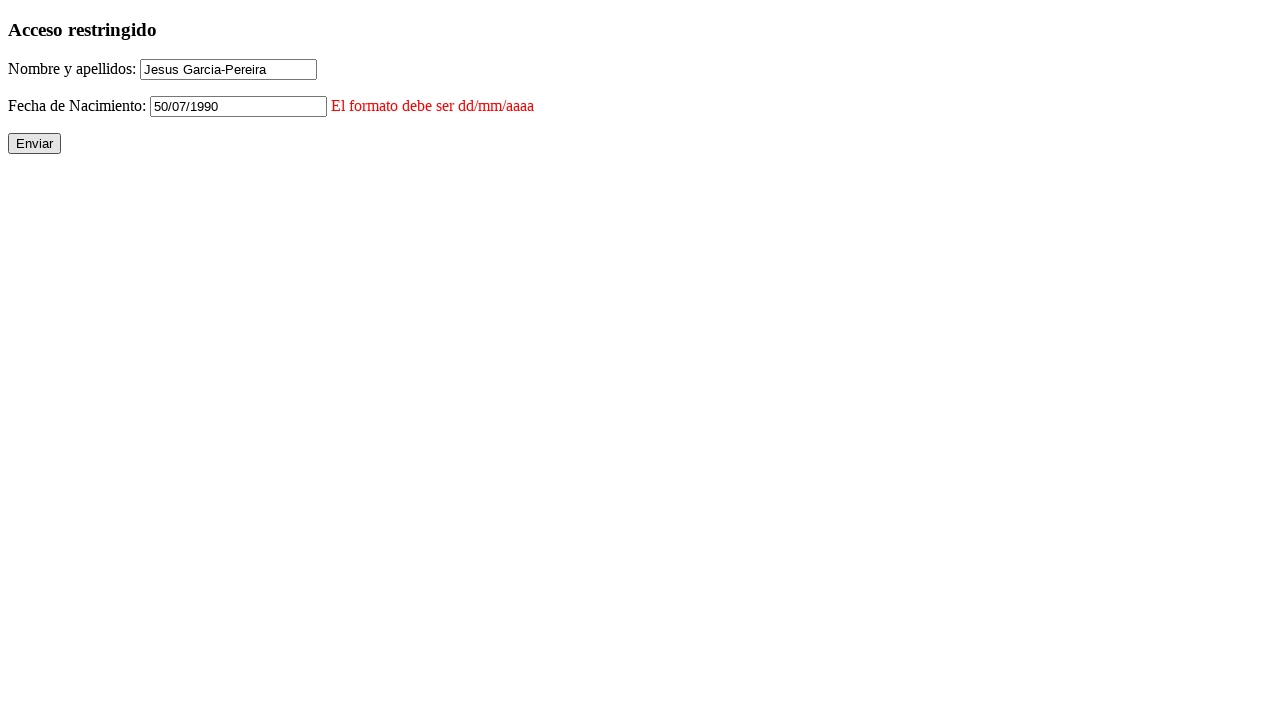